Tests mouse hover functionality on SpiceJet website by hovering over the Login menu and clicking on Travel Agent Login option

Starting URL: https://book.spicejet.com/

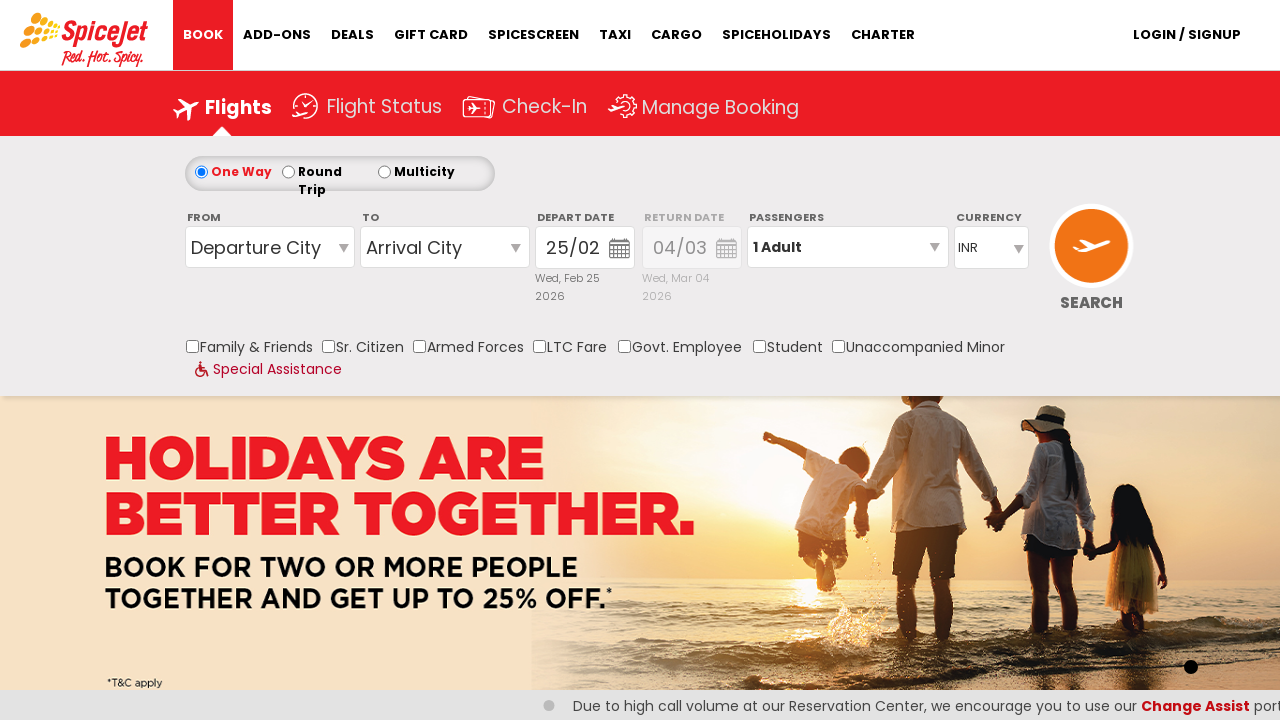

Hovered over Login menu item at (1187, 35) on a#Login
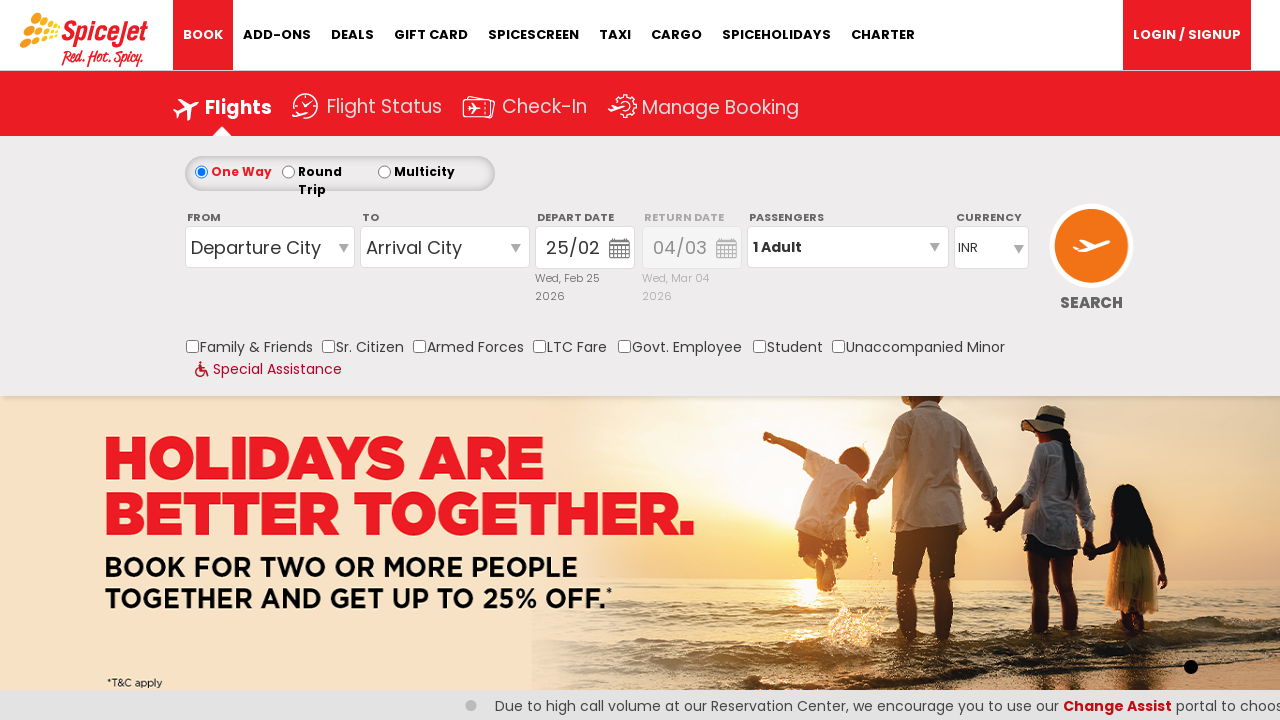

Clicked on Travel Agent Login option at (1128, 88) on text=Travel Agent Login
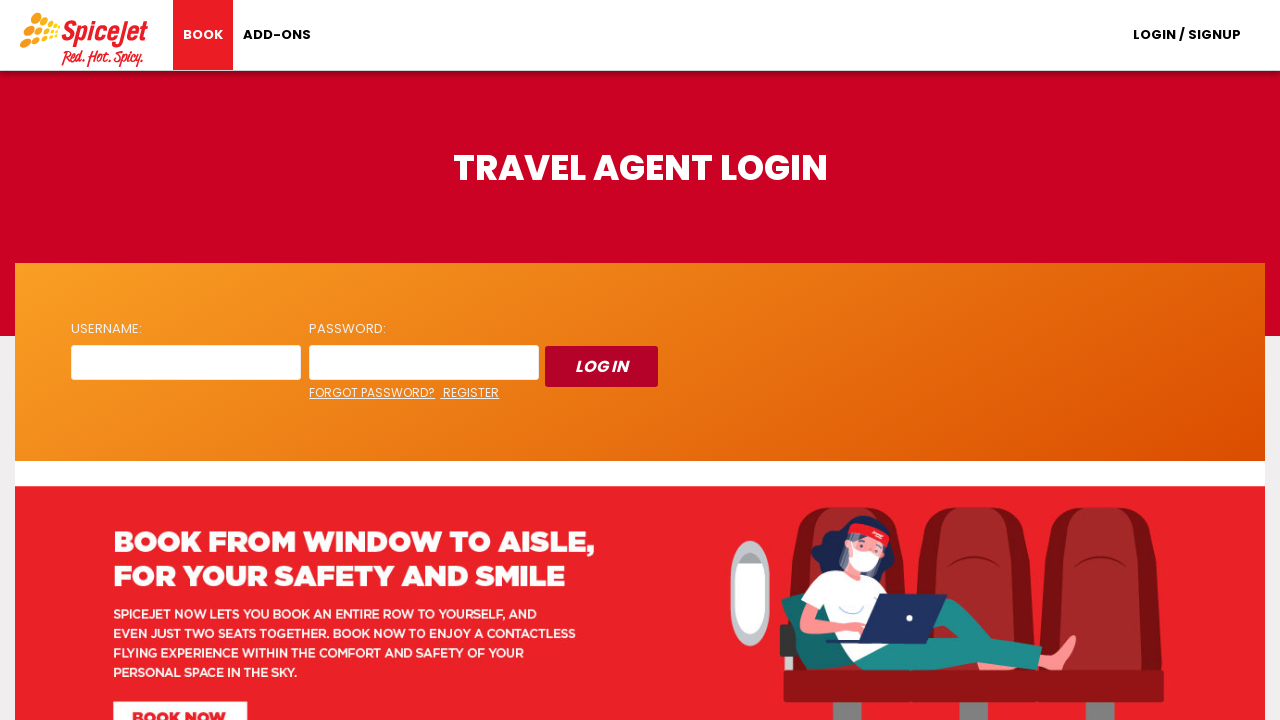

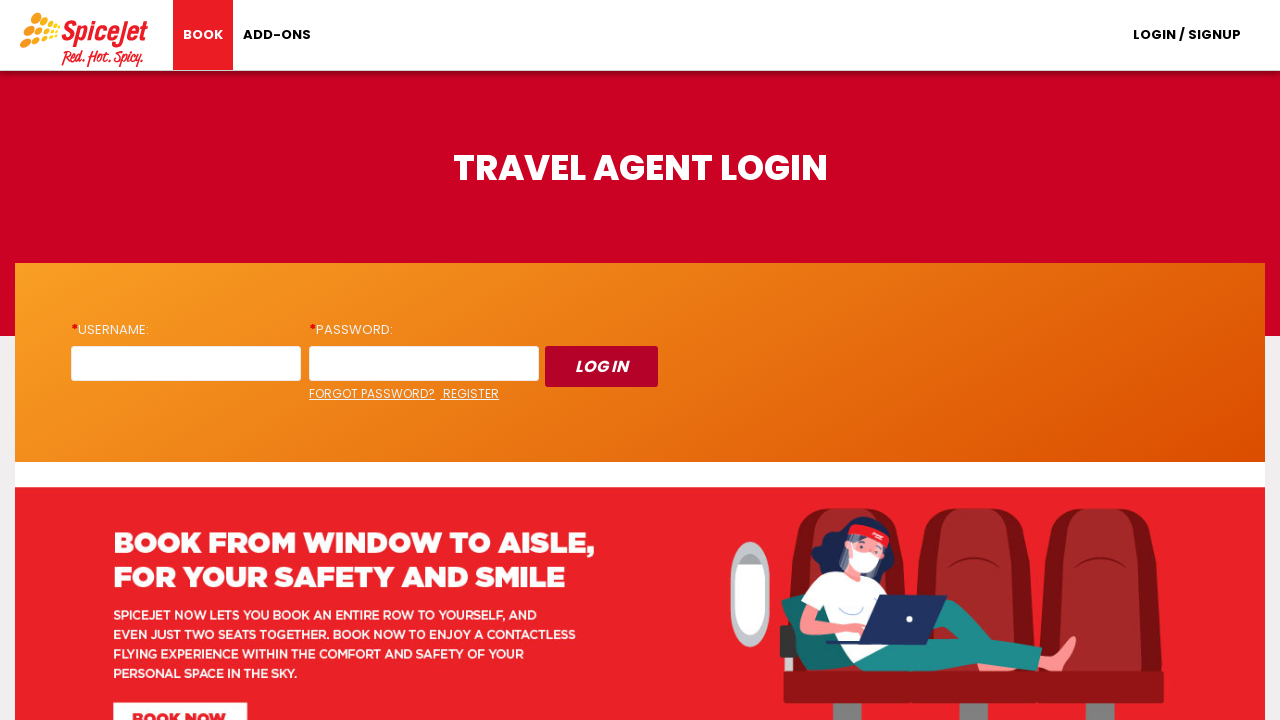